Tests hover interaction on Meesho website by moving the mouse to the "Men" menu item to trigger dropdown display

Starting URL: https://meesho.com/

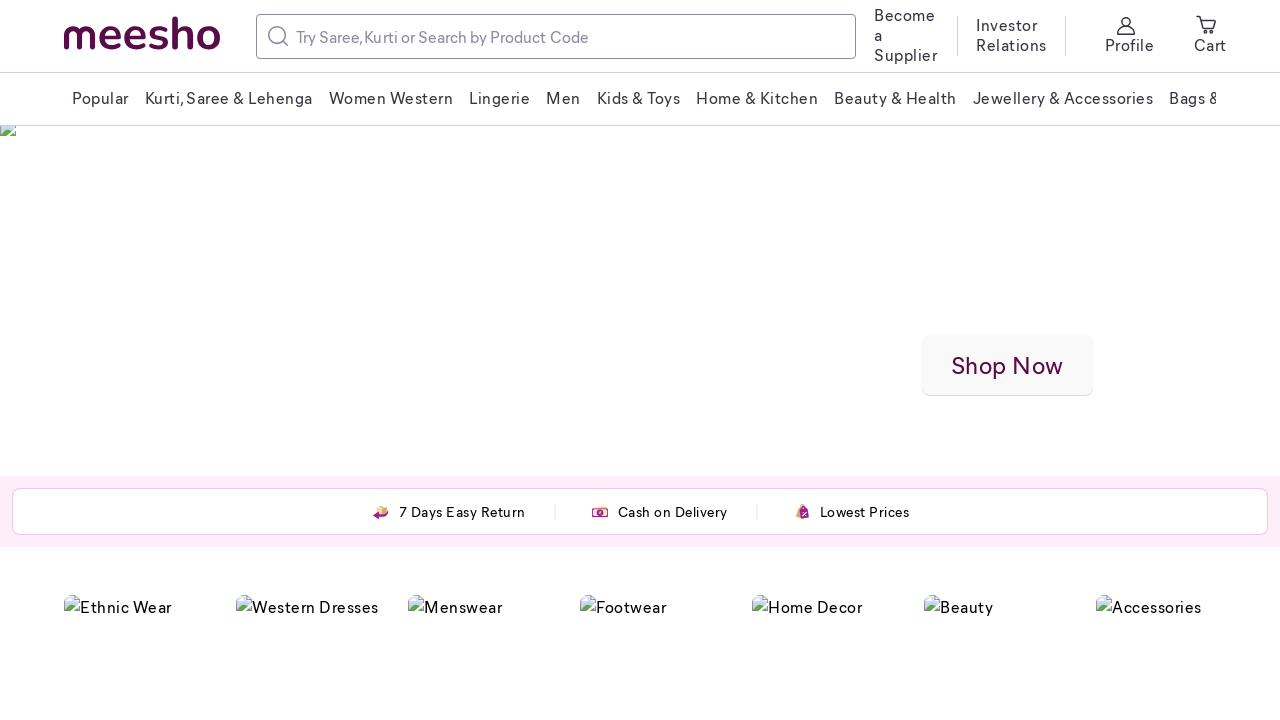

Located the 'Men' menu item element
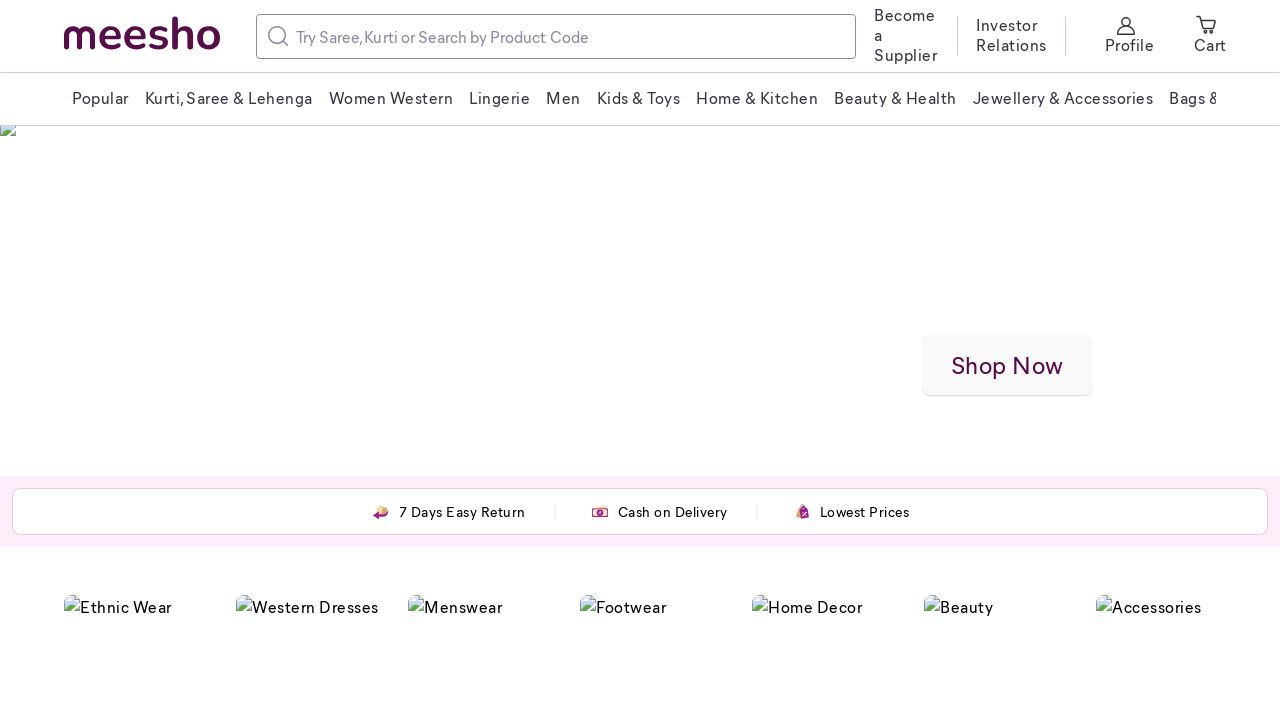

Hovered over the 'Men' menu item to trigger dropdown display at (563, 98) on xpath=//span[text()='Men']
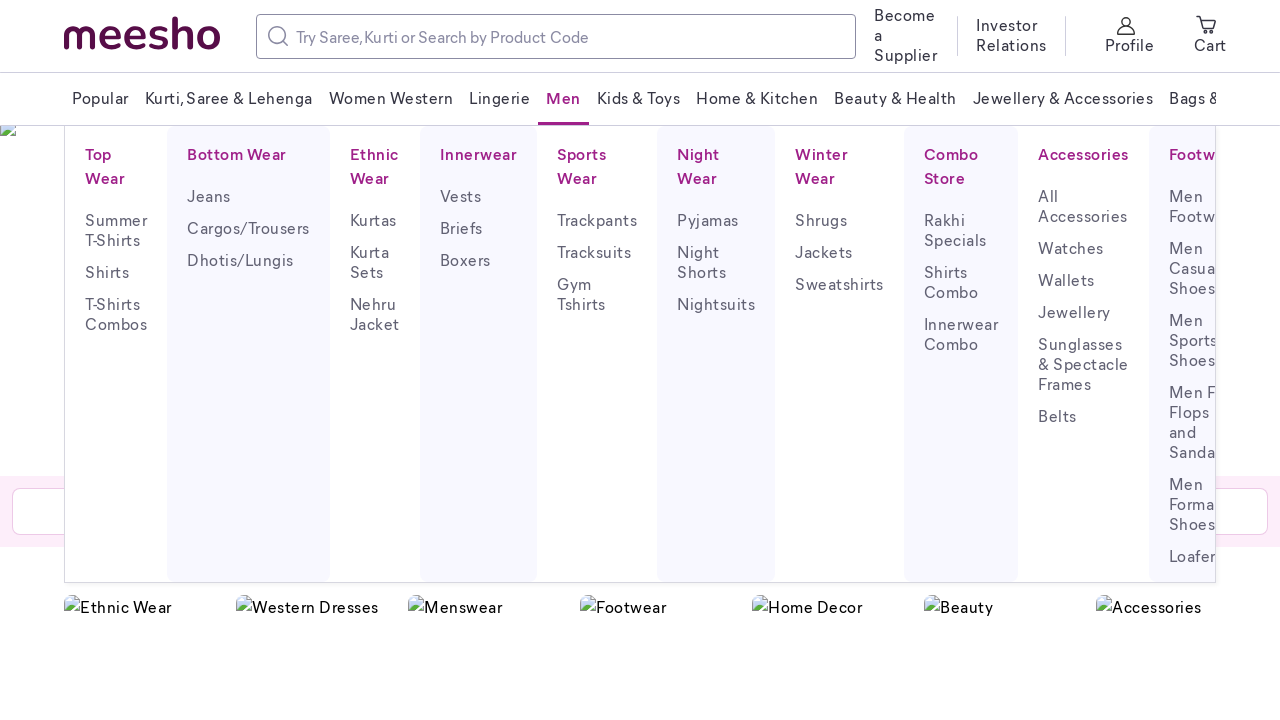

Waited 1000ms for dropdown animation to complete
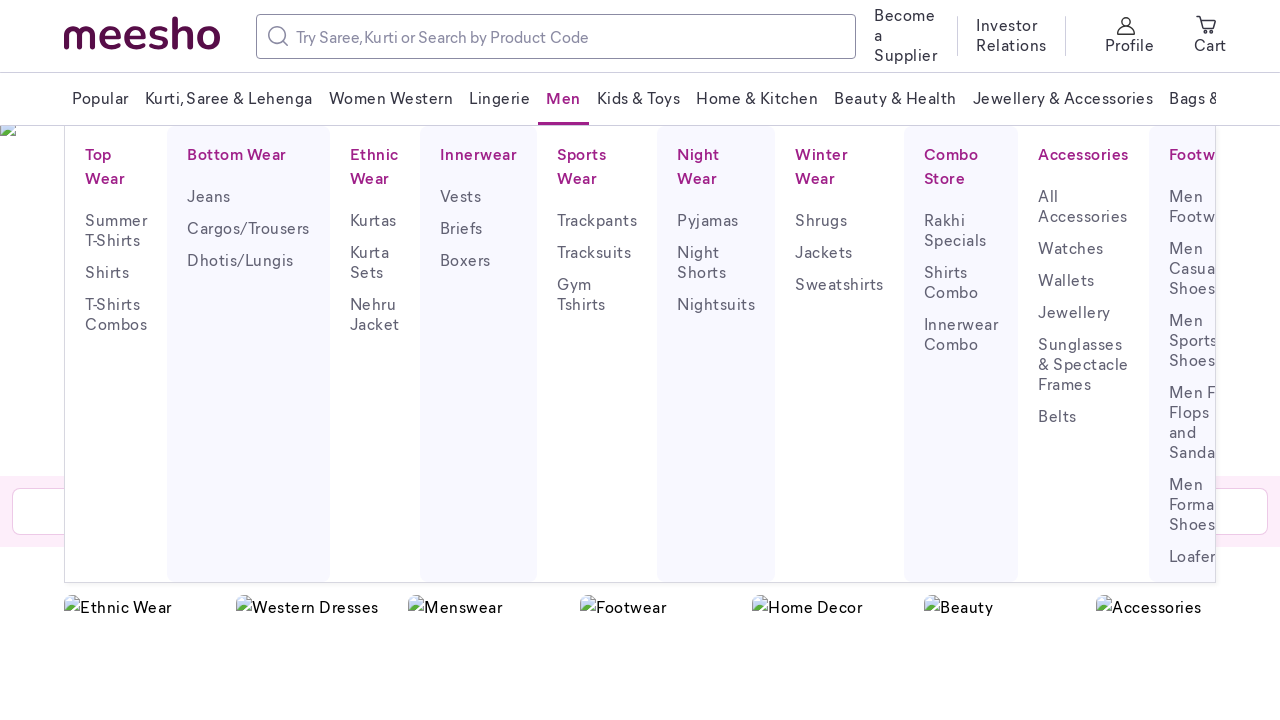

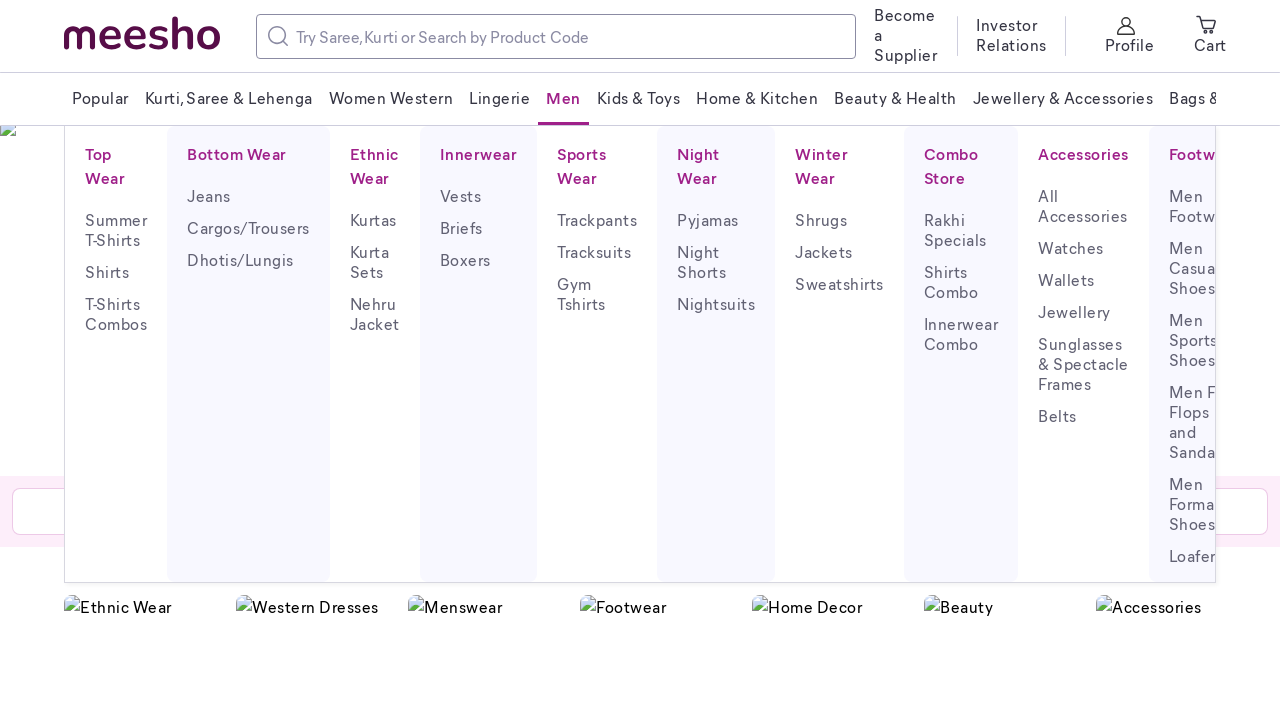